Tests various UI elements including buttons, checkboxes, and radio buttons on a Selenium practice website, verifying results and navigation

Starting URL: https://savkk.github.io/selenium-practice/

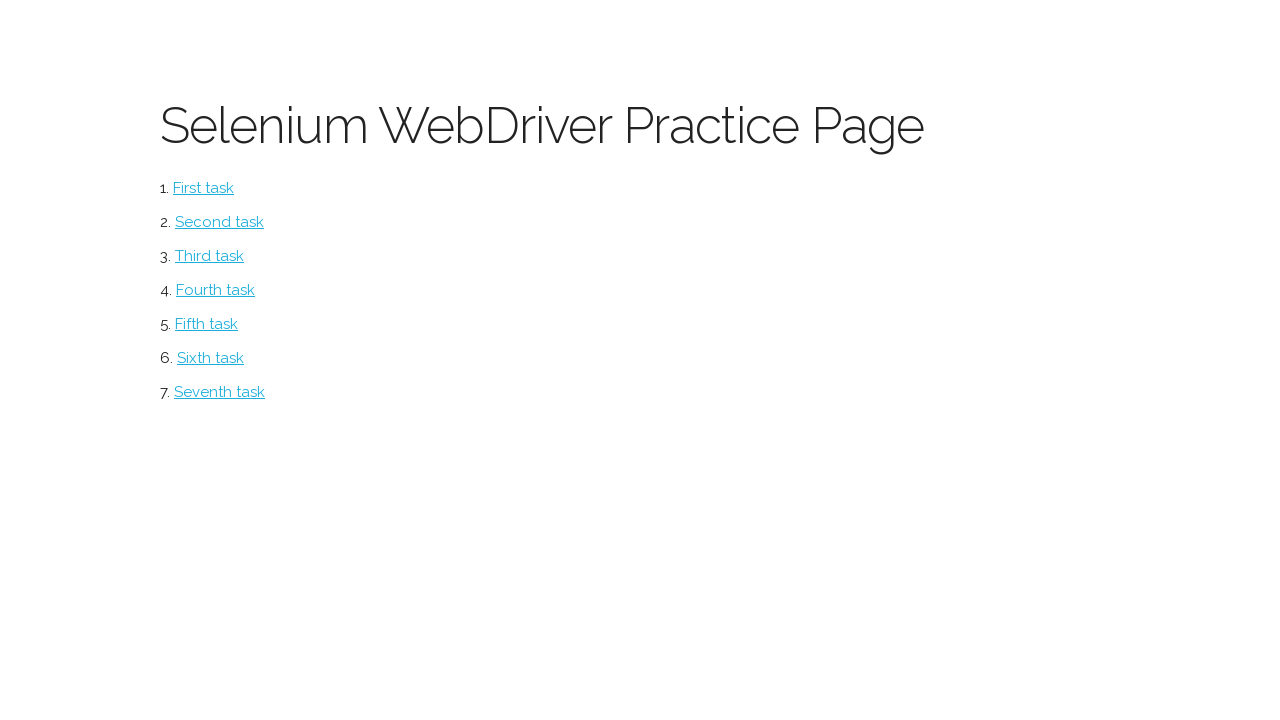

Clicked button to start first test section at (204, 188) on #button
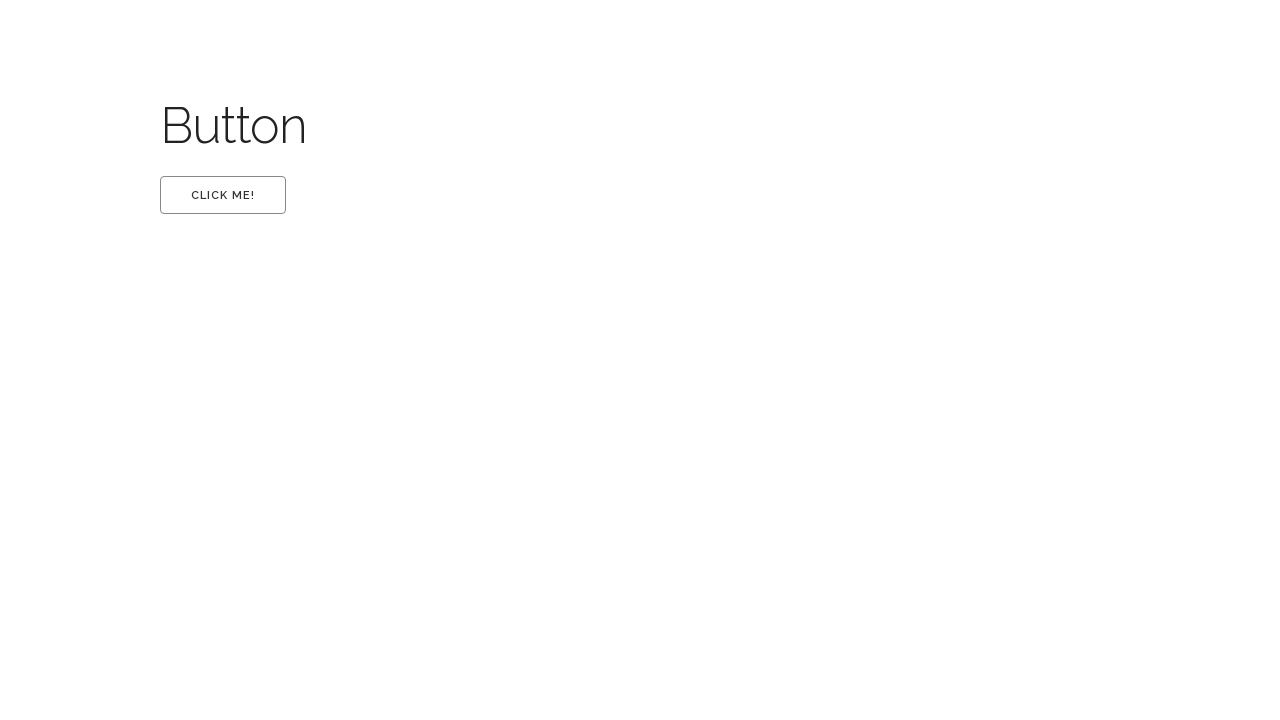

Clicked first button at (223, 195) on #first
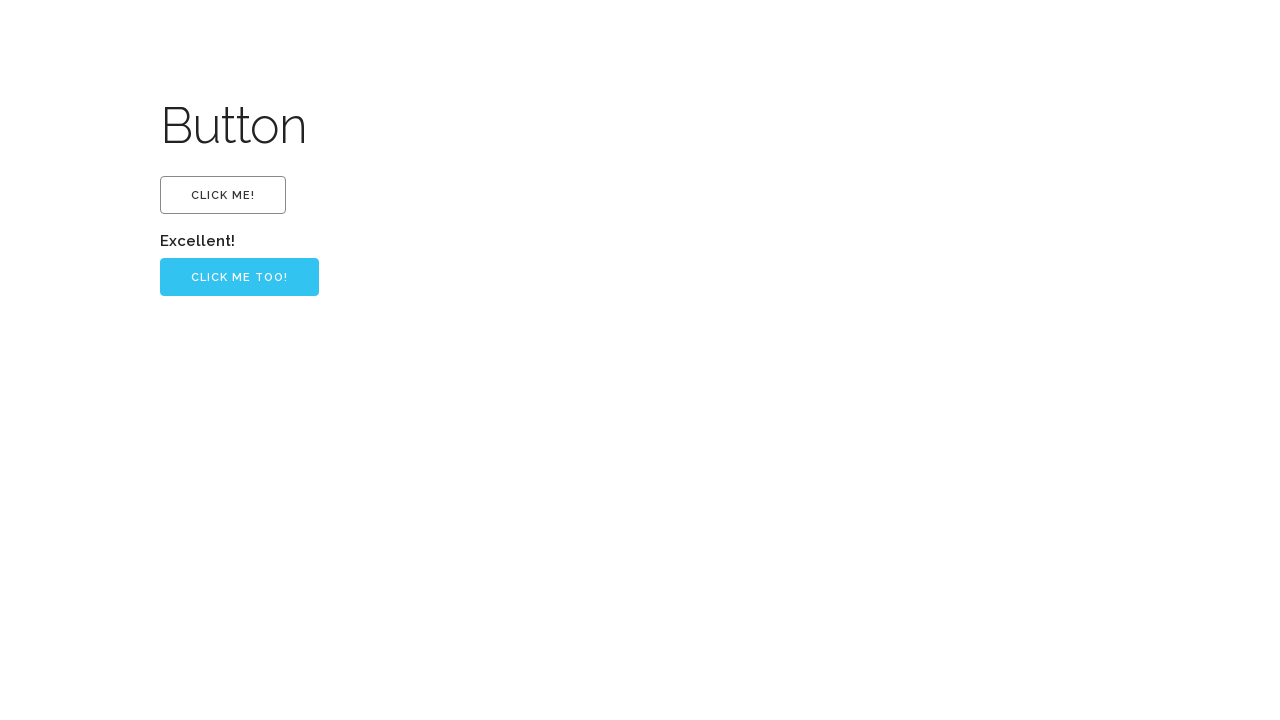

Verified 'Excellent!' text appeared
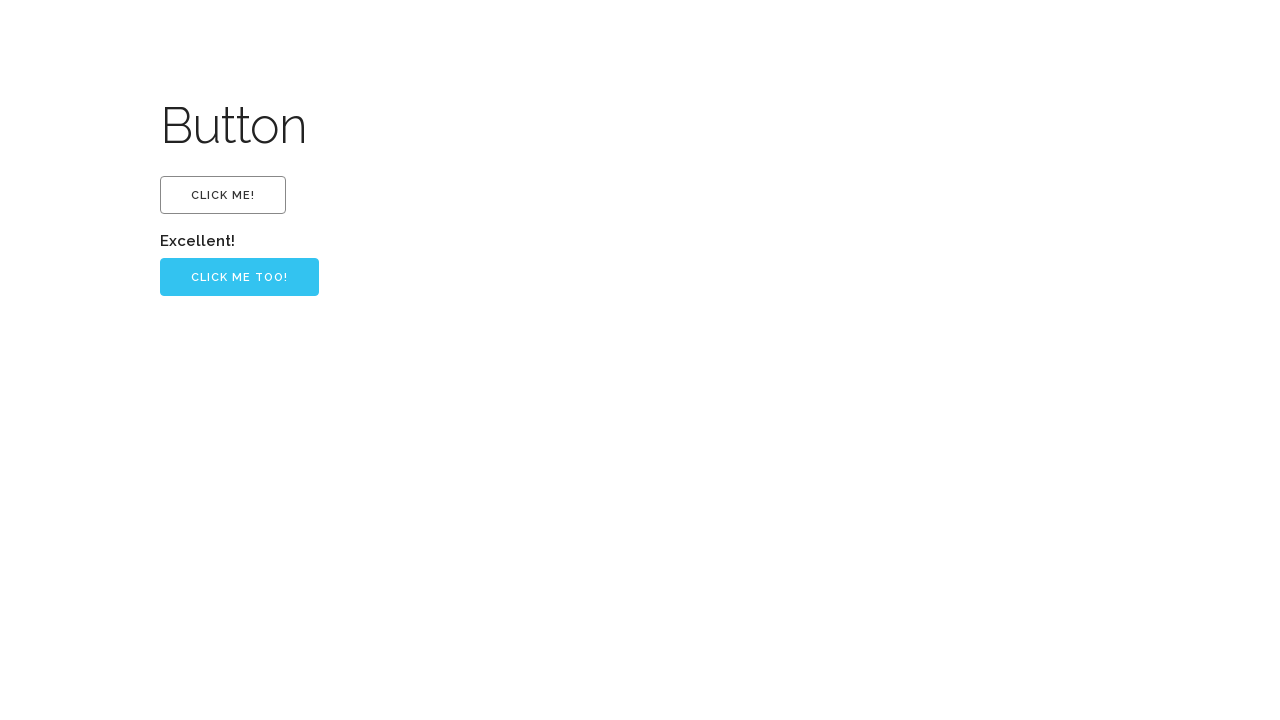

Clicked 'Click me too!' button at (240, 277) on input[value='Click me too!']
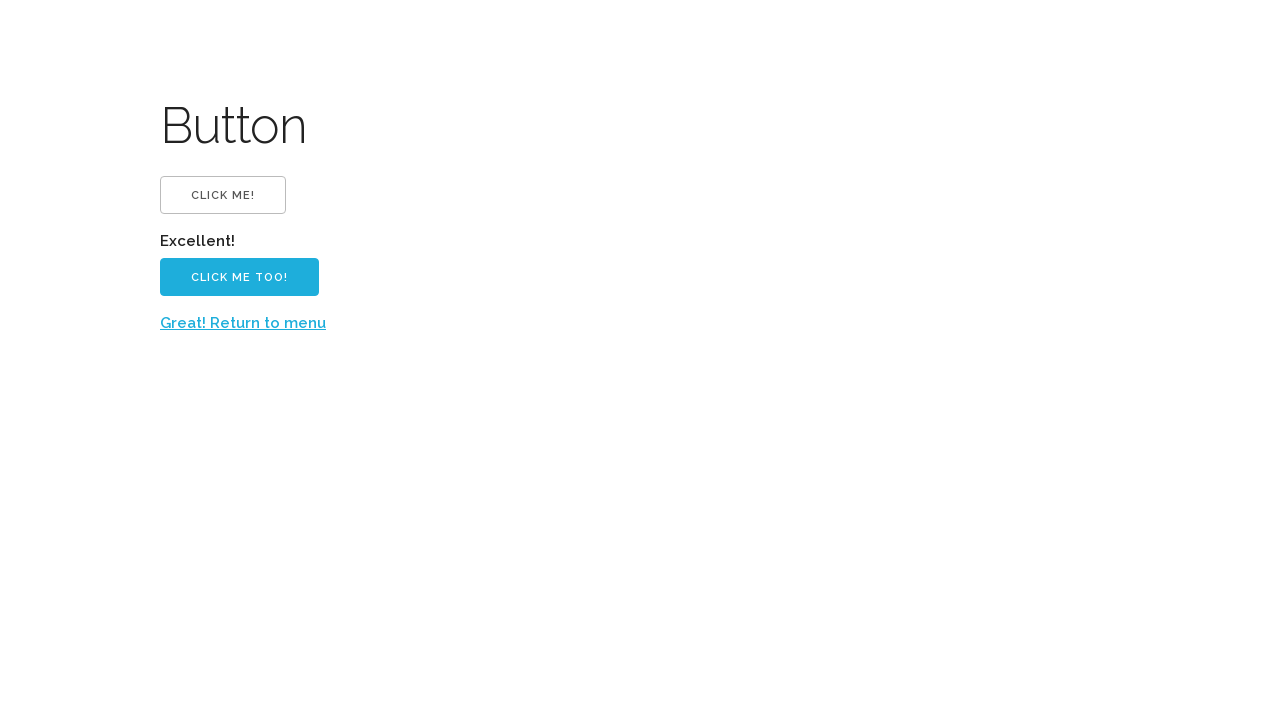

Returned to menu from first test section at (243, 323) on text=Great! Return to menu
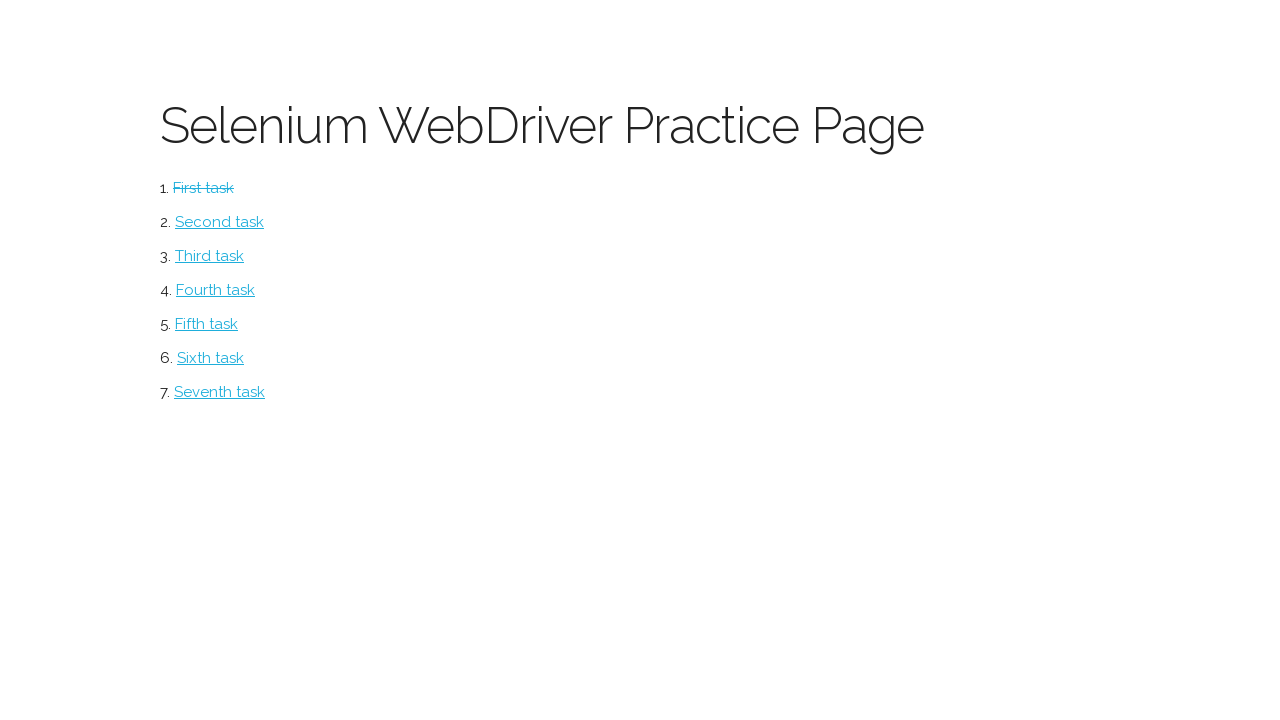

Started checkbox section at (220, 222) on #checkbox
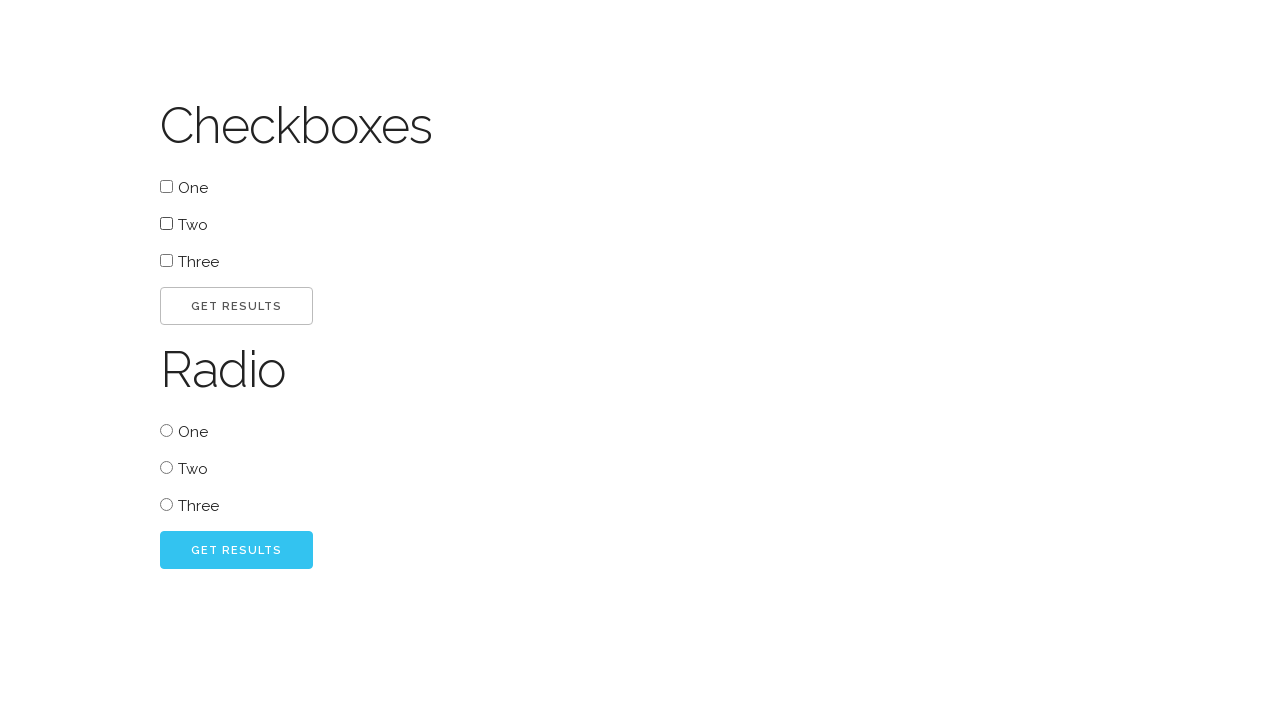

Selected checkbox one at (166, 186) on #one
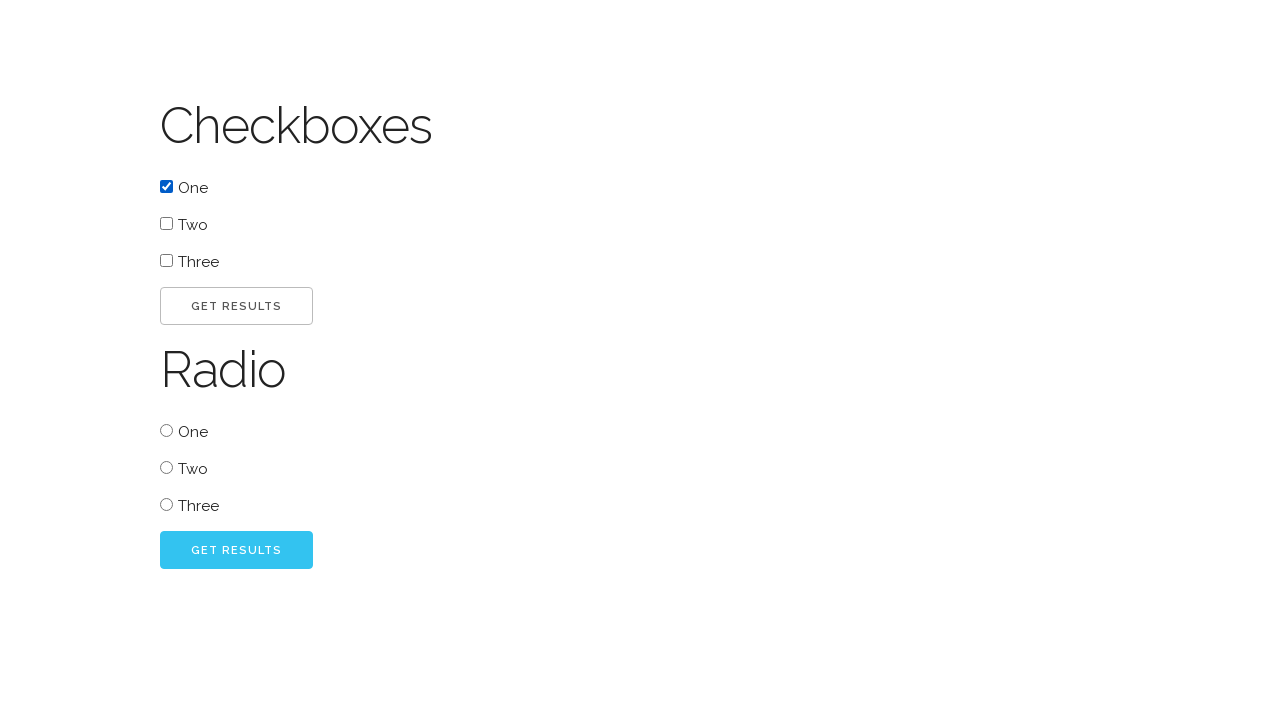

Selected checkbox two at (166, 224) on #two
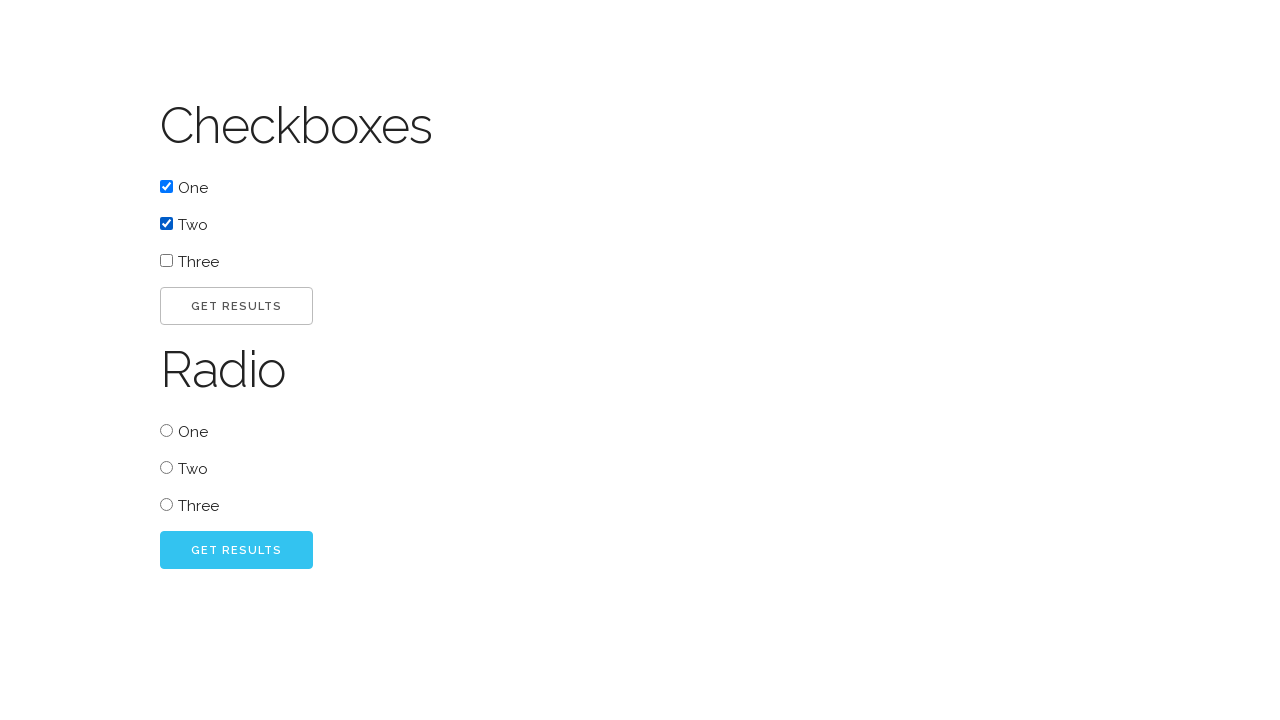

Submitted checkbox selection at (236, 306) on #go
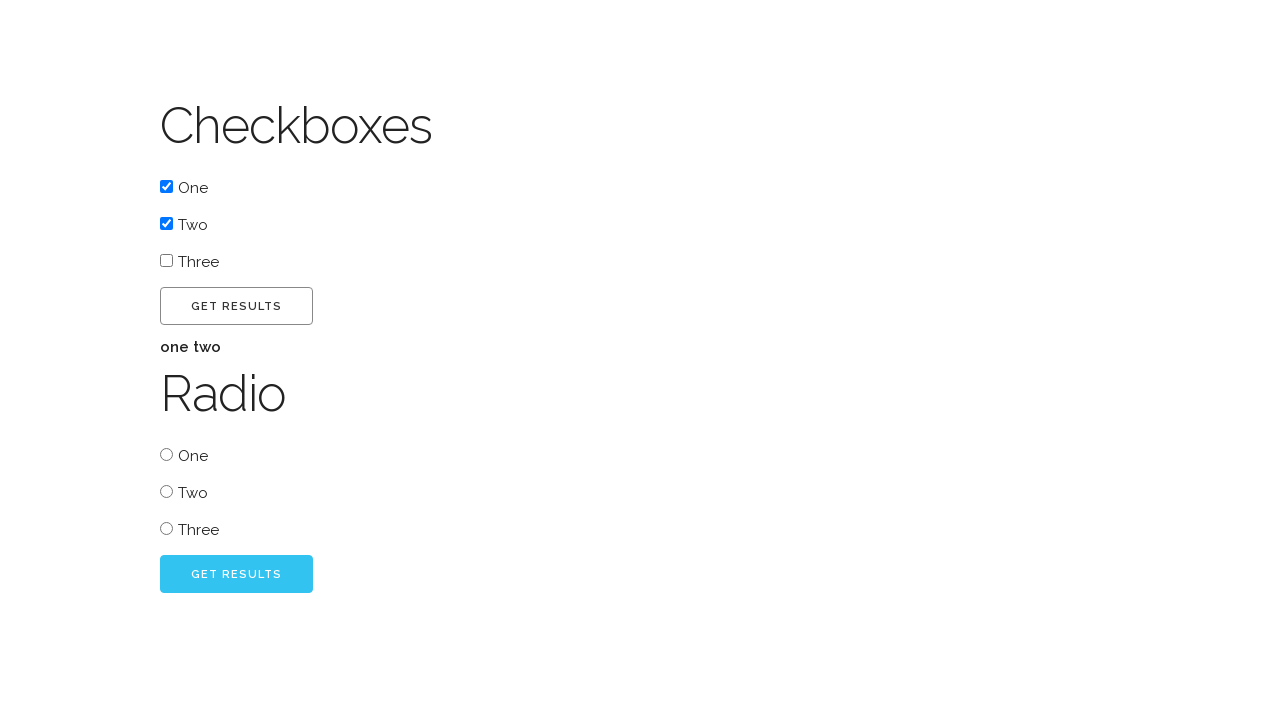

Checkbox result appeared
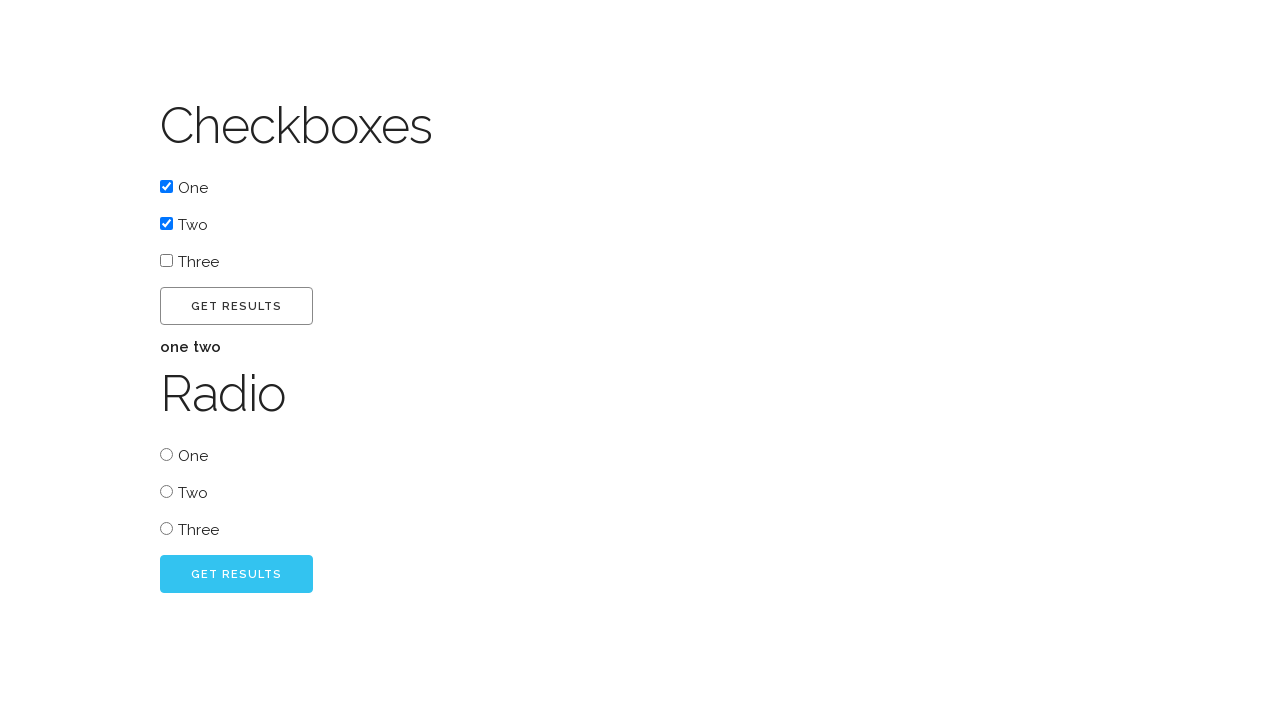

Selected radio button three at (166, 528) on #radio_three
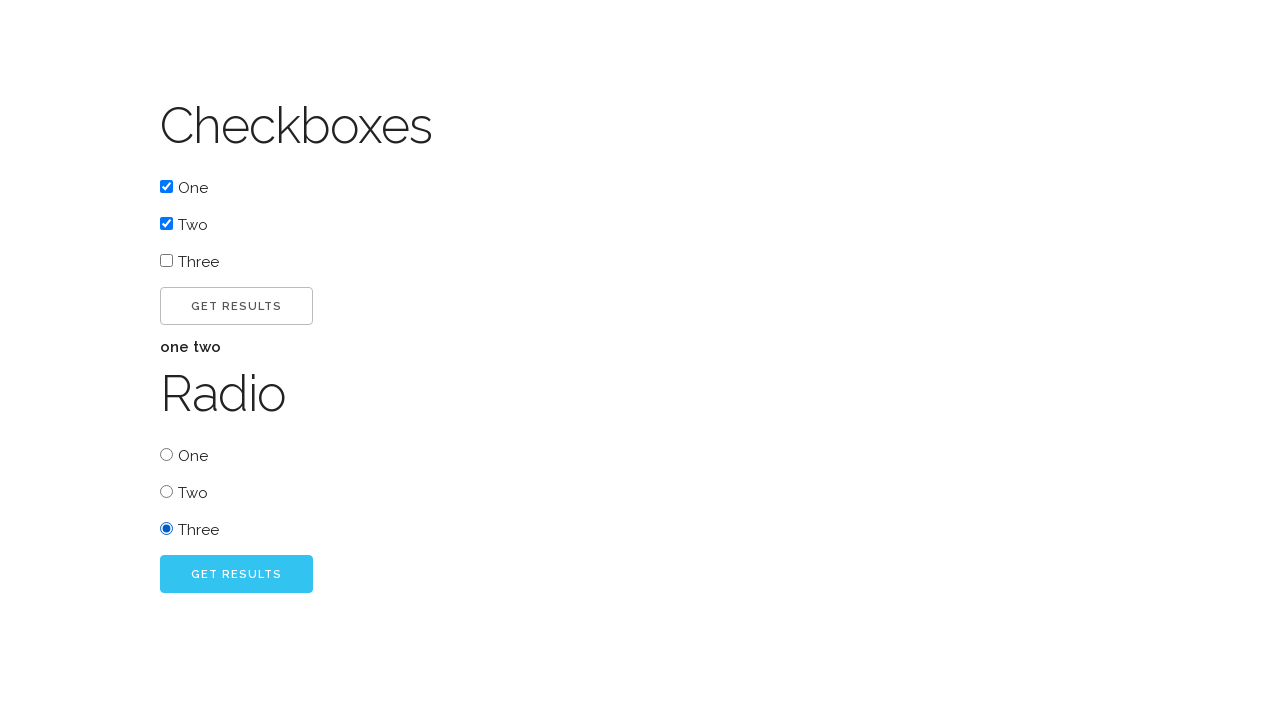

Submitted radio button selection at (236, 574) on #radio_go
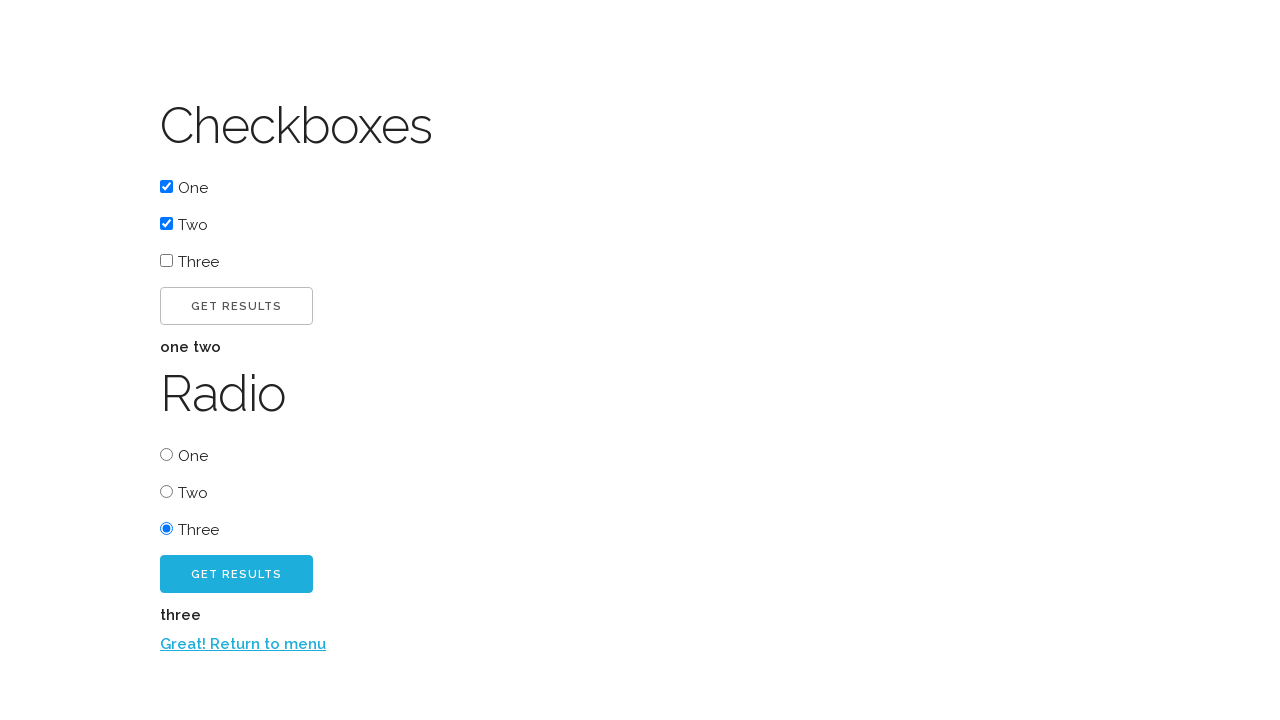

Radio button result appeared
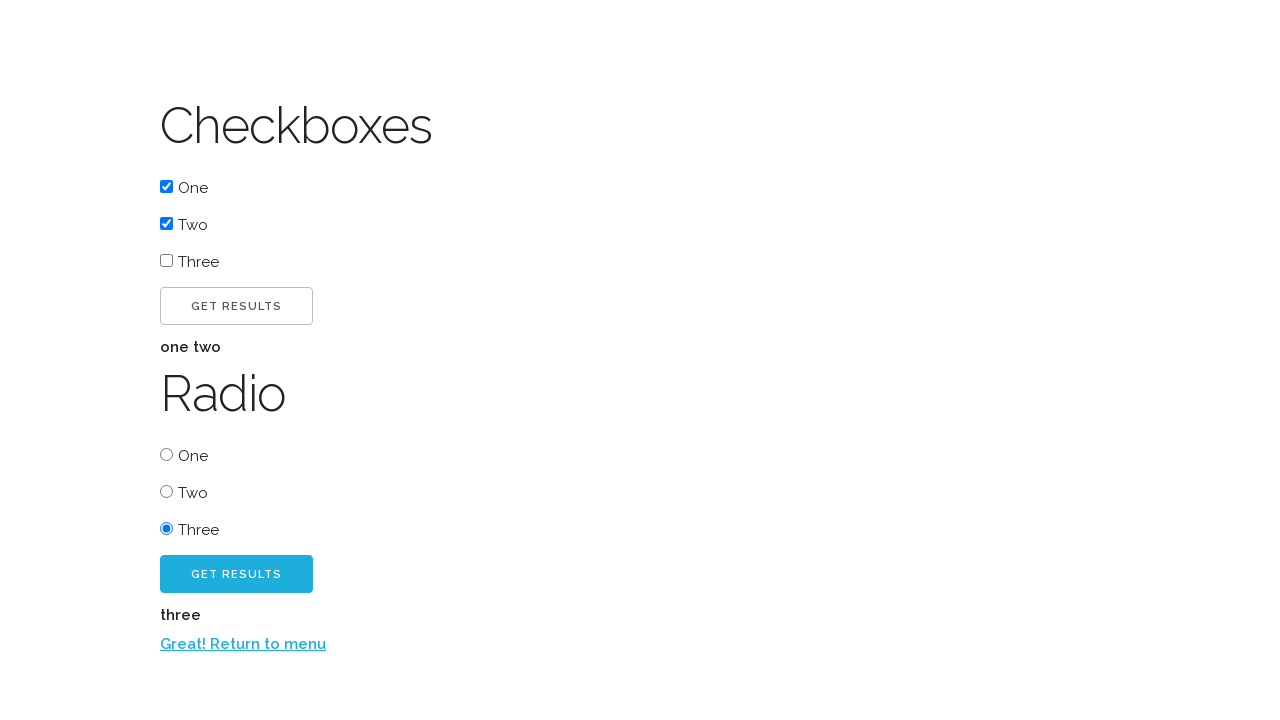

Returned to menu from checkbox and radio button section at (243, 644) on text=Great! Return to menu
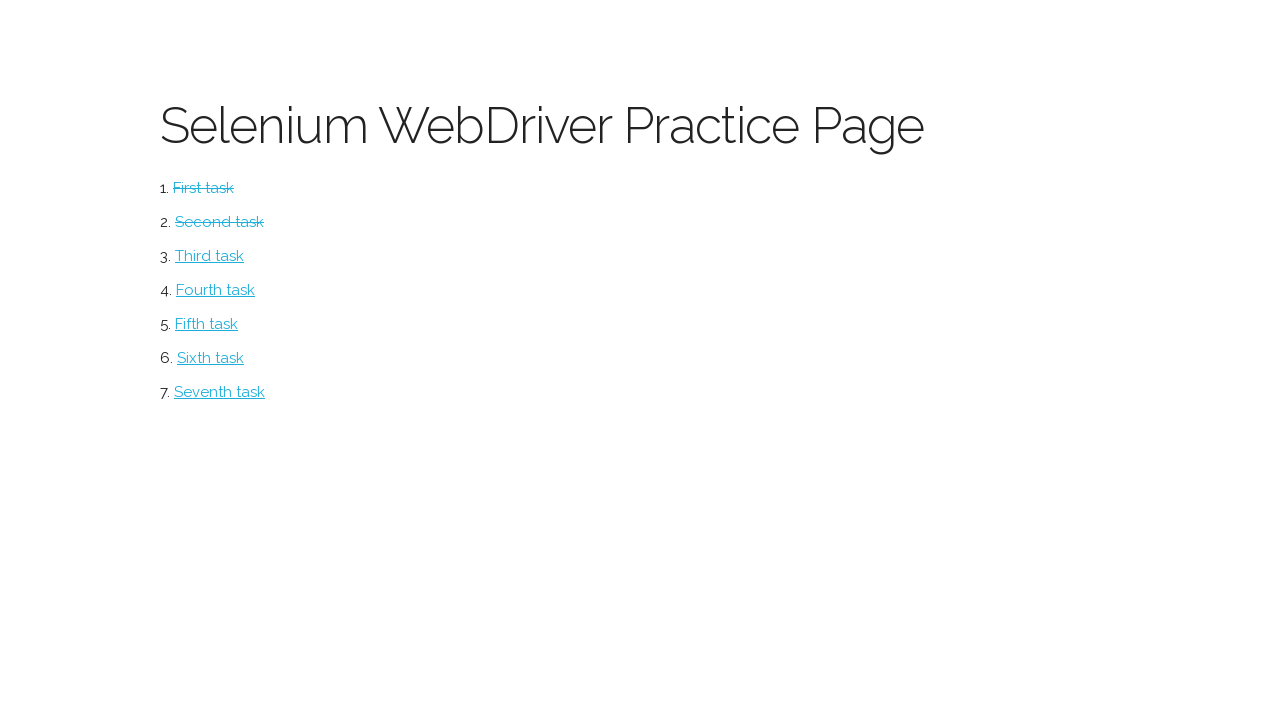

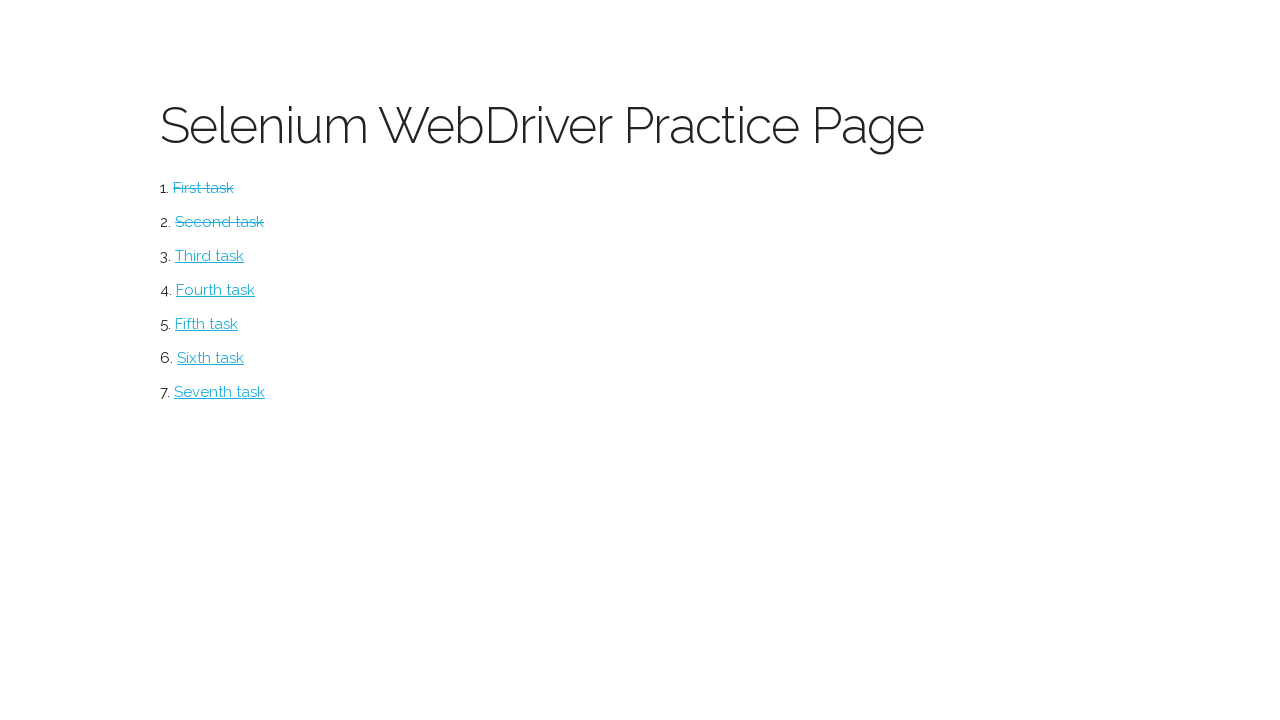